Automates playing the Cookie Clicker game by selecting English language, clicking the cookie repeatedly, and purchasing available upgrades from the store every 10 seconds for a short duration.

Starting URL: https://ozh.github.io/cookieclicker/

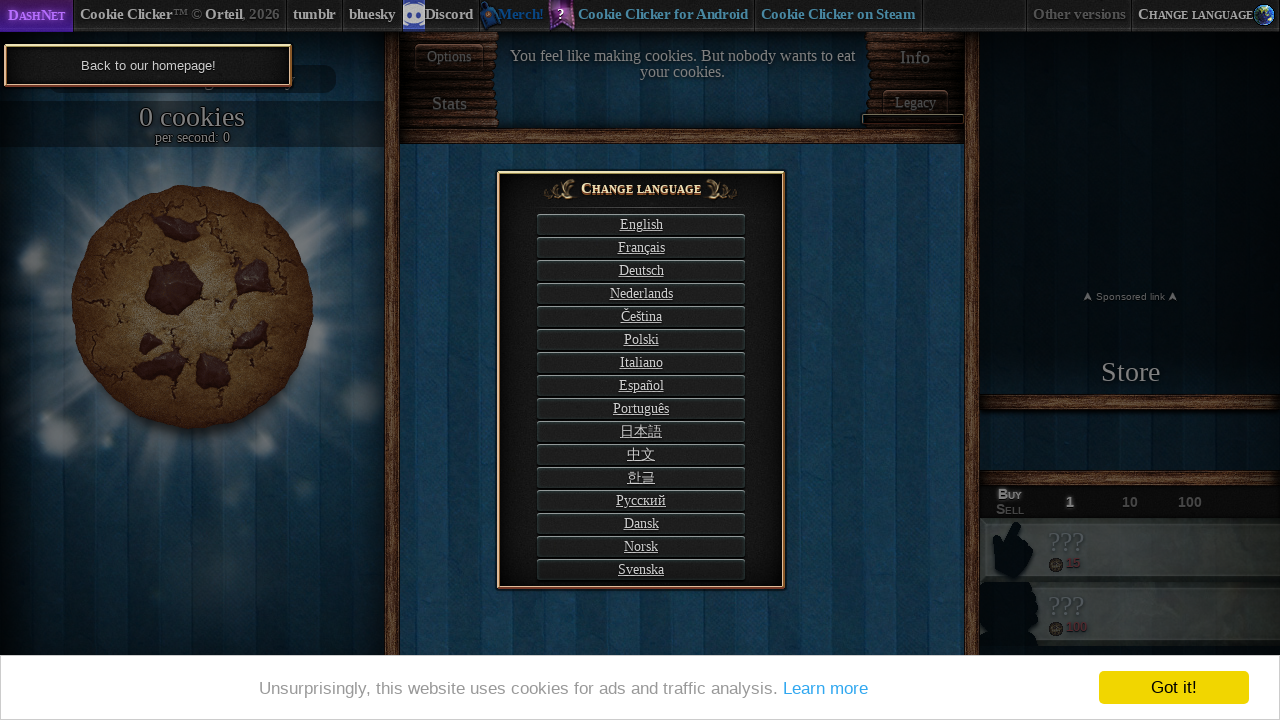

Clicked English language selection button at (641, 224) on #langSelect-EN
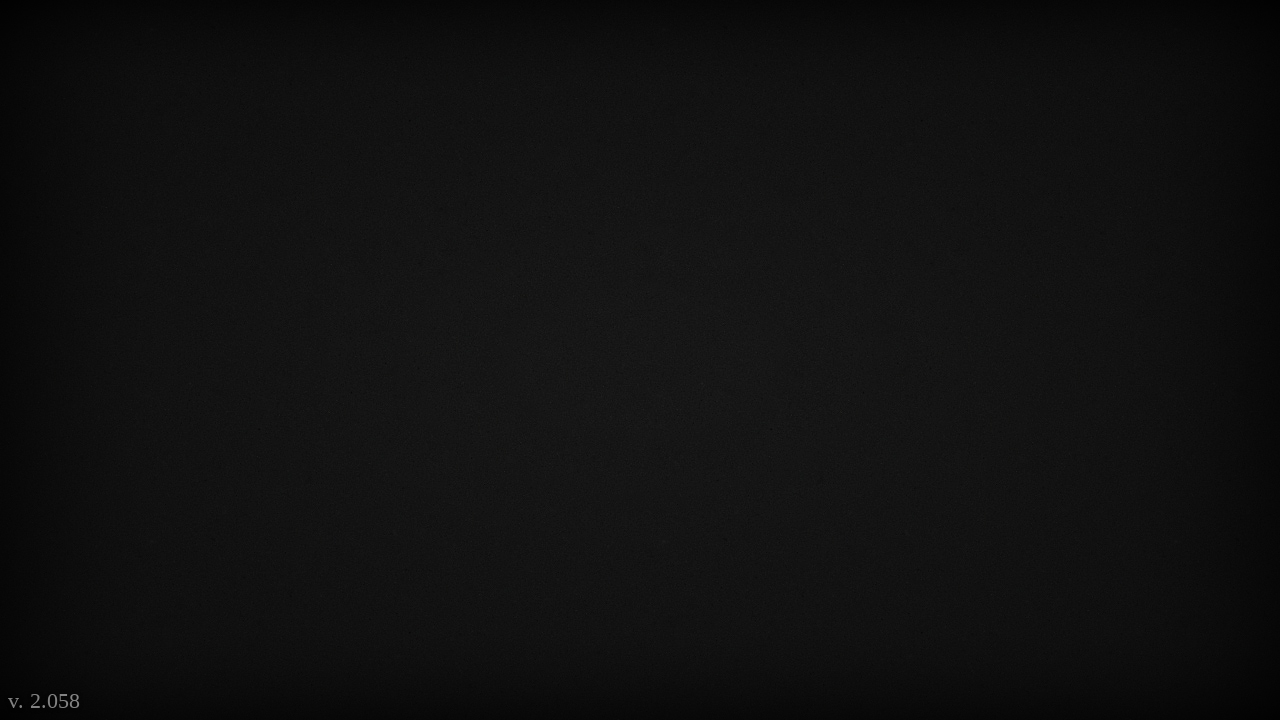

Big cookie element loaded and ready to click
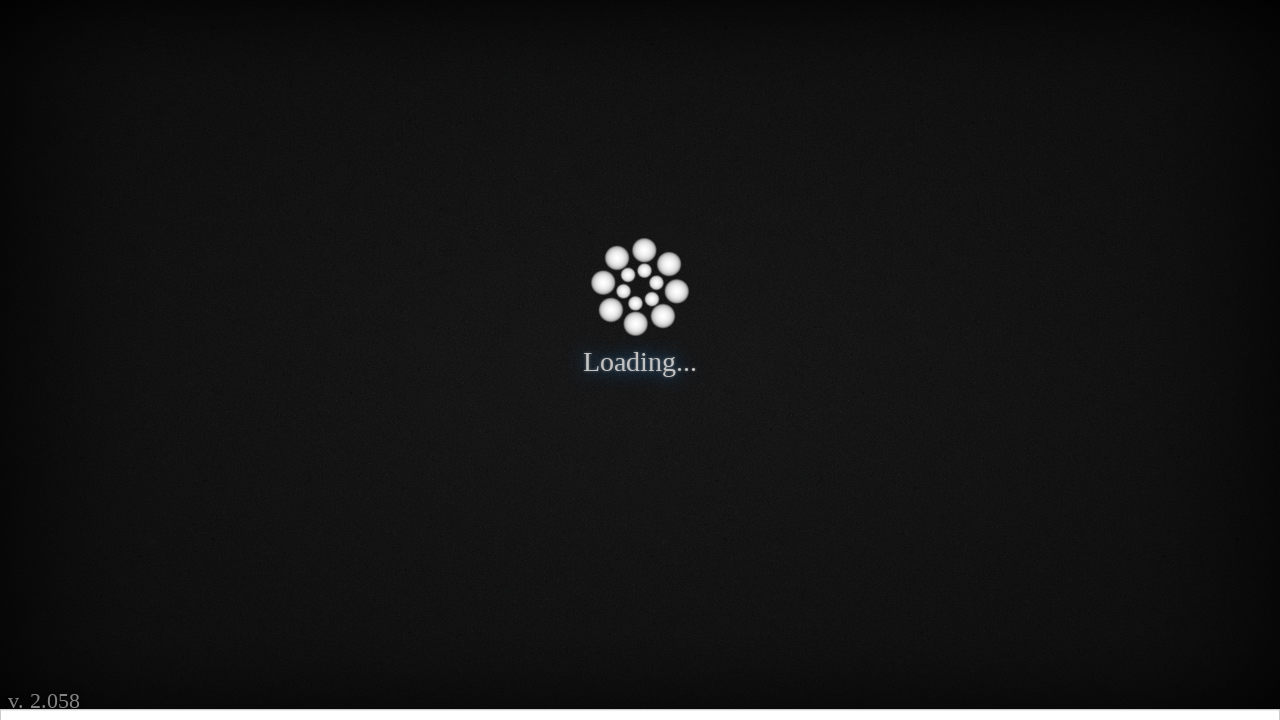

Completed cycle 1: clicked cookie 50 times at (192, 307) on #bigCookie
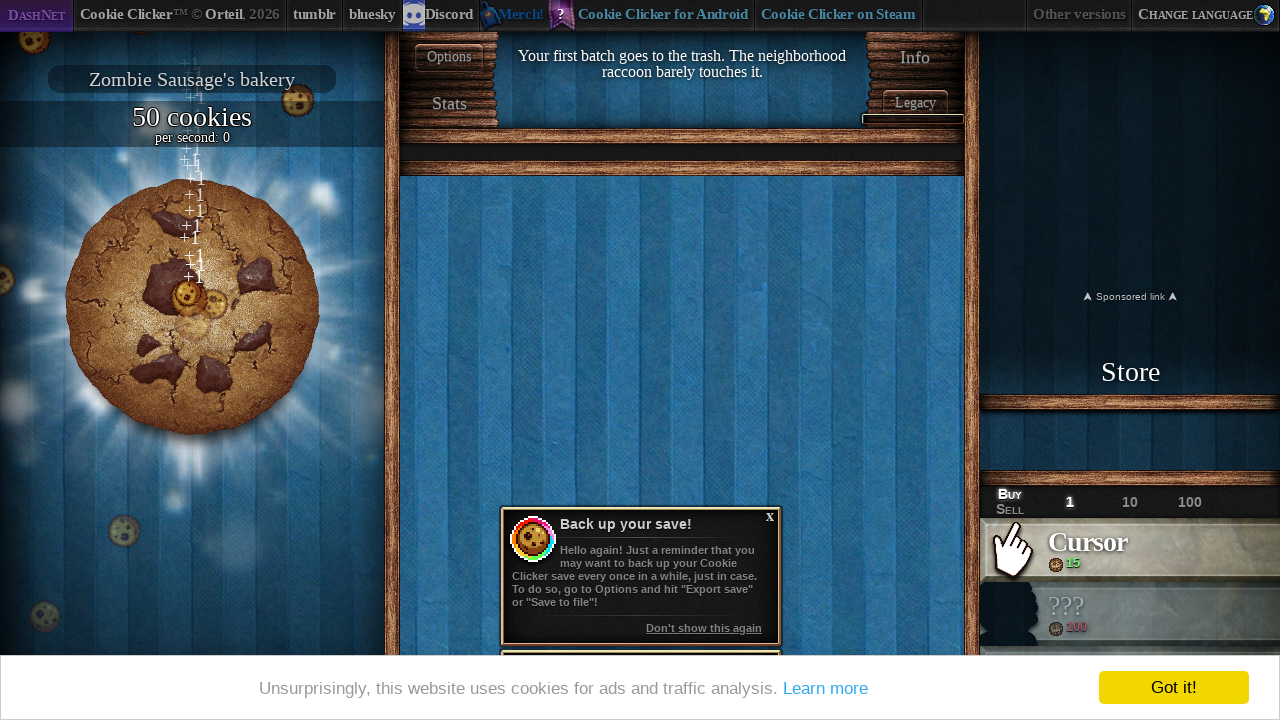

Purchased most expensive available upgrade in cycle 1 at (1130, 550) on div[id^='product'].enabled >> nth=0
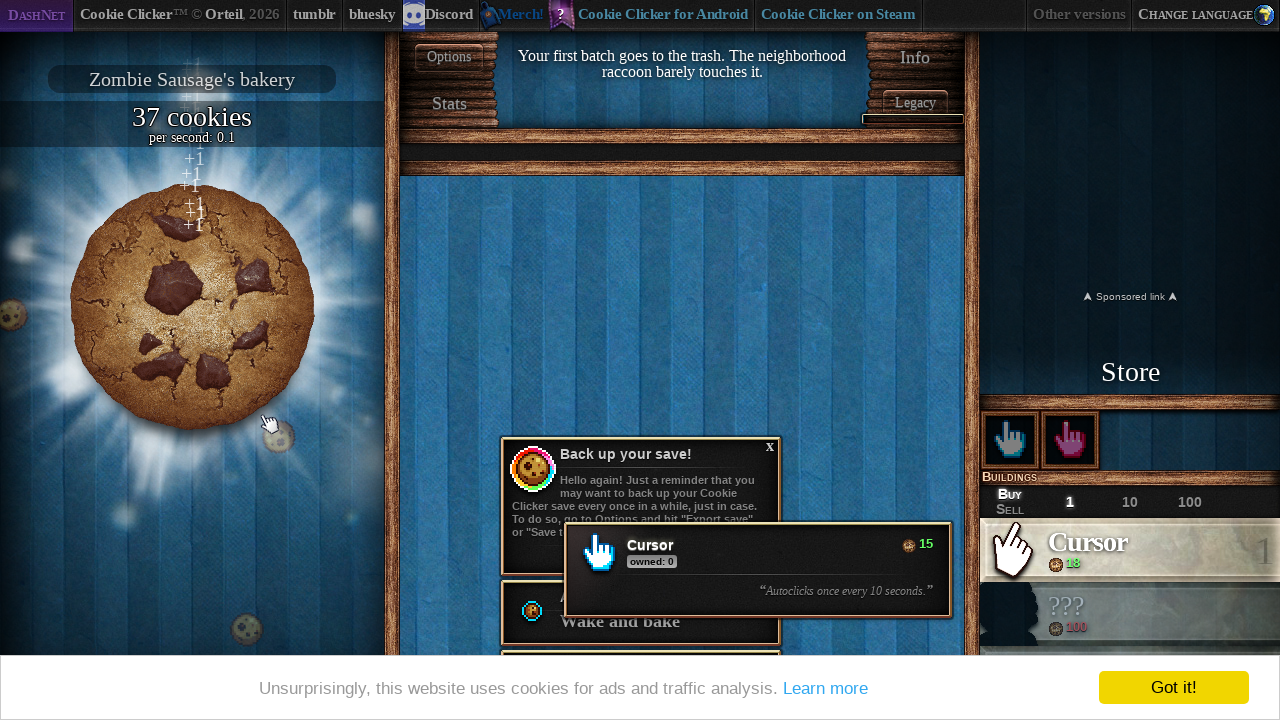

Completed cycle 2: clicked cookie 50 times at (192, 307) on #bigCookie
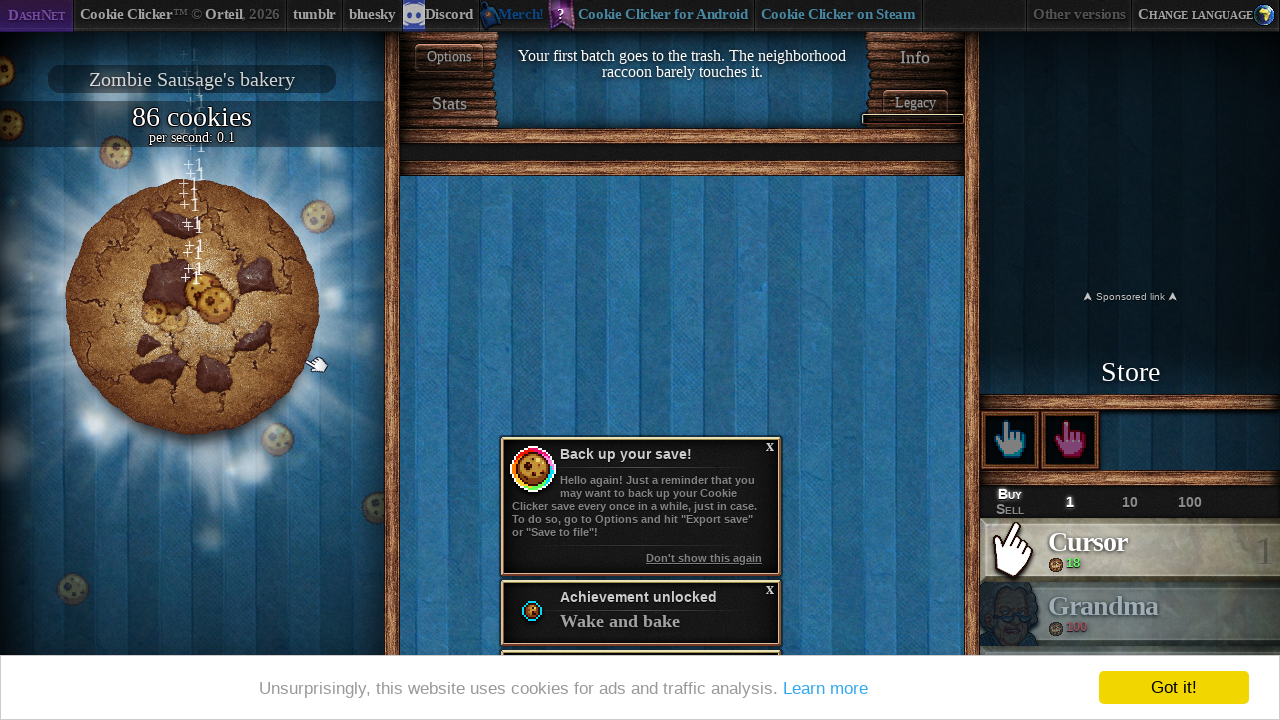

Purchased most expensive available upgrade in cycle 2 at (1130, 550) on div[id^='product'].enabled >> nth=0
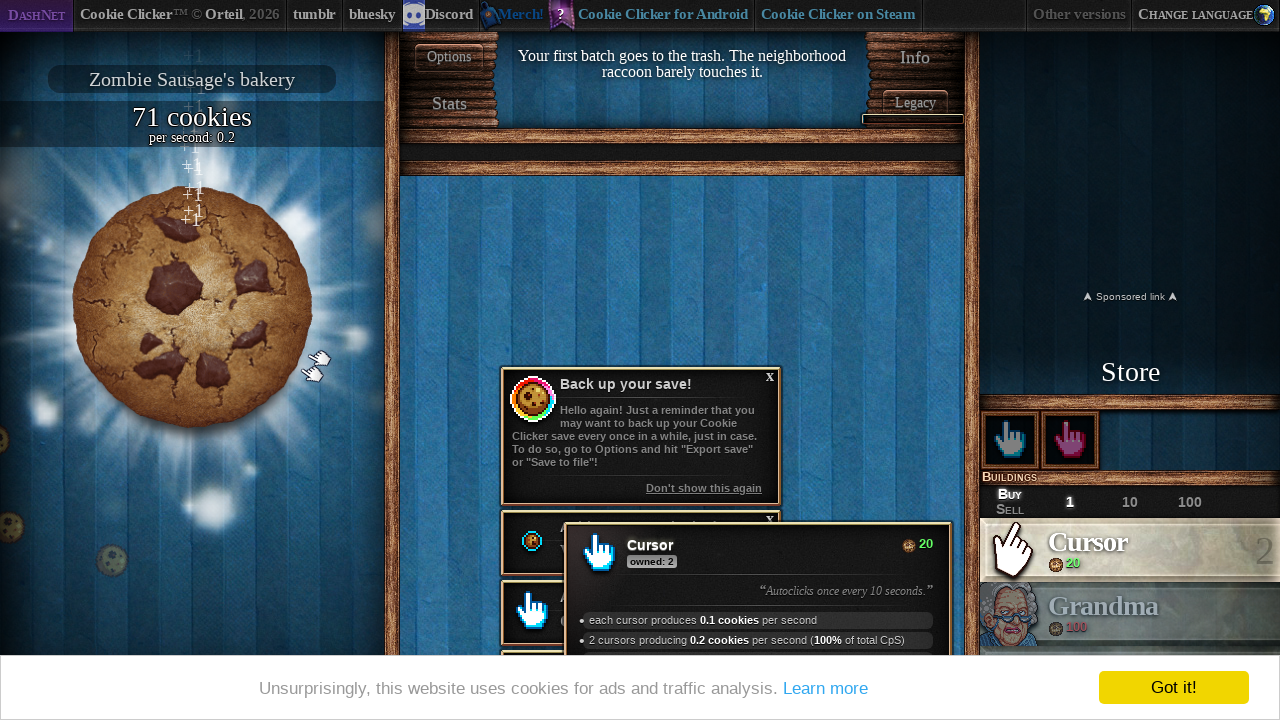

Completed cycle 3: clicked cookie 50 times at (192, 307) on #bigCookie
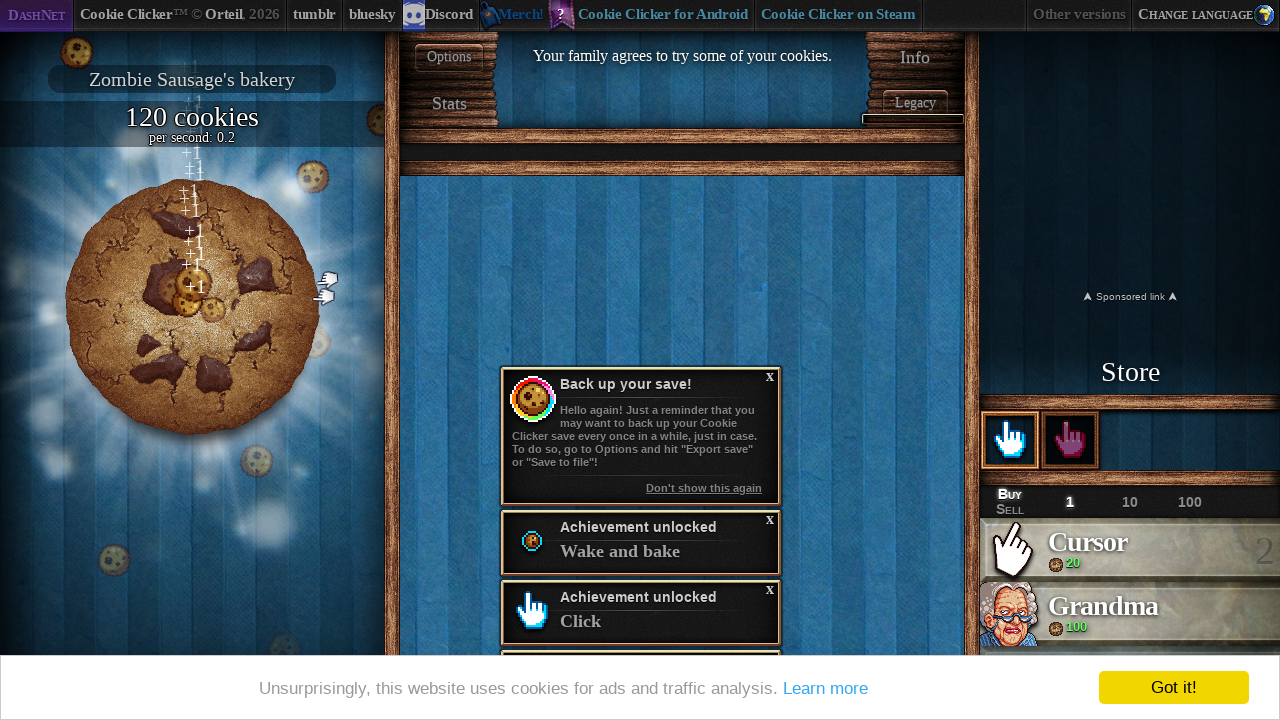

Purchased most expensive available upgrade in cycle 3 at (1130, 614) on div[id^='product'].enabled >> nth=1
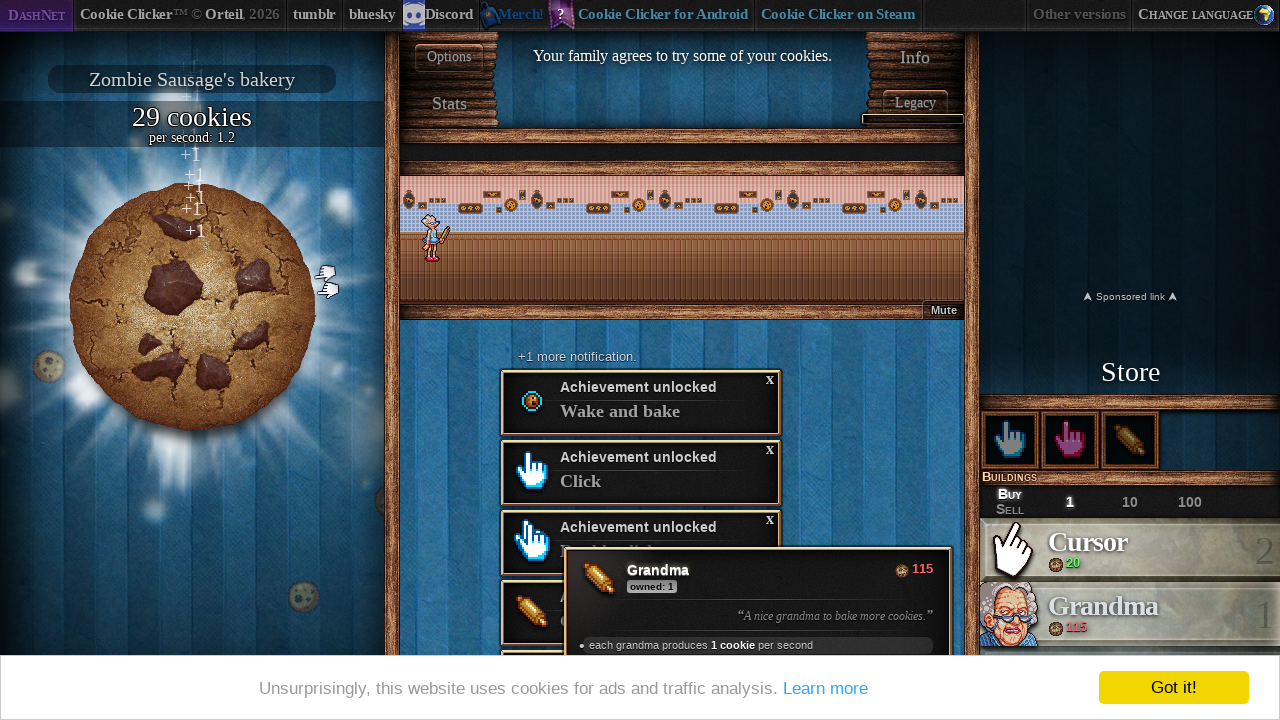

Completed cycle 4: clicked cookie 50 times at (192, 307) on #bigCookie
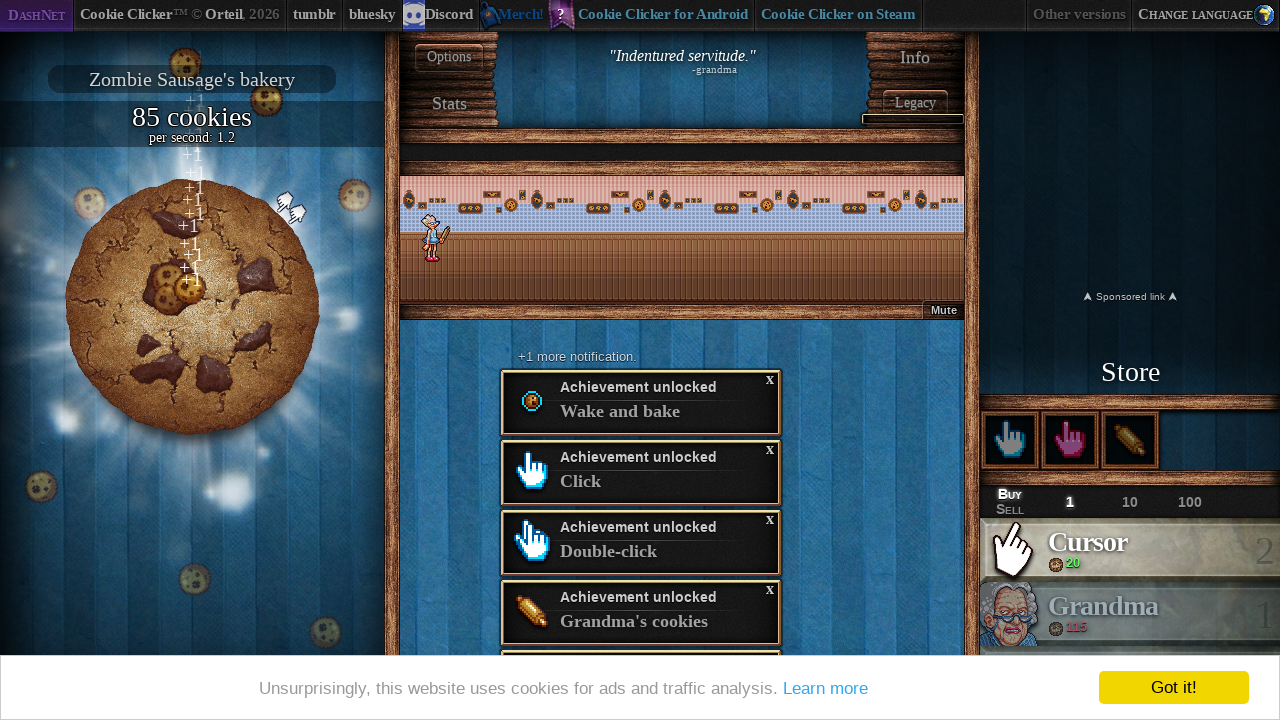

Purchased most expensive available upgrade in cycle 4 at (1130, 550) on div[id^='product'].enabled >> nth=0
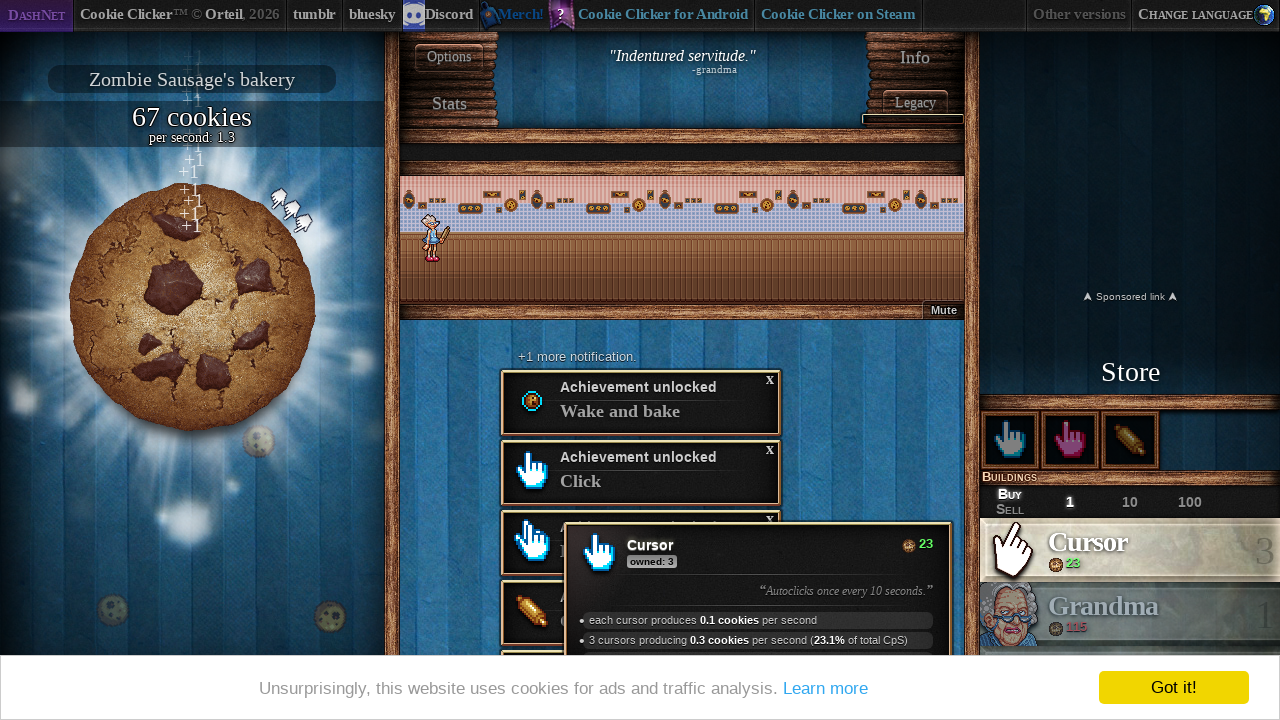

Completed cycle 5: clicked cookie 50 times at (192, 307) on #bigCookie
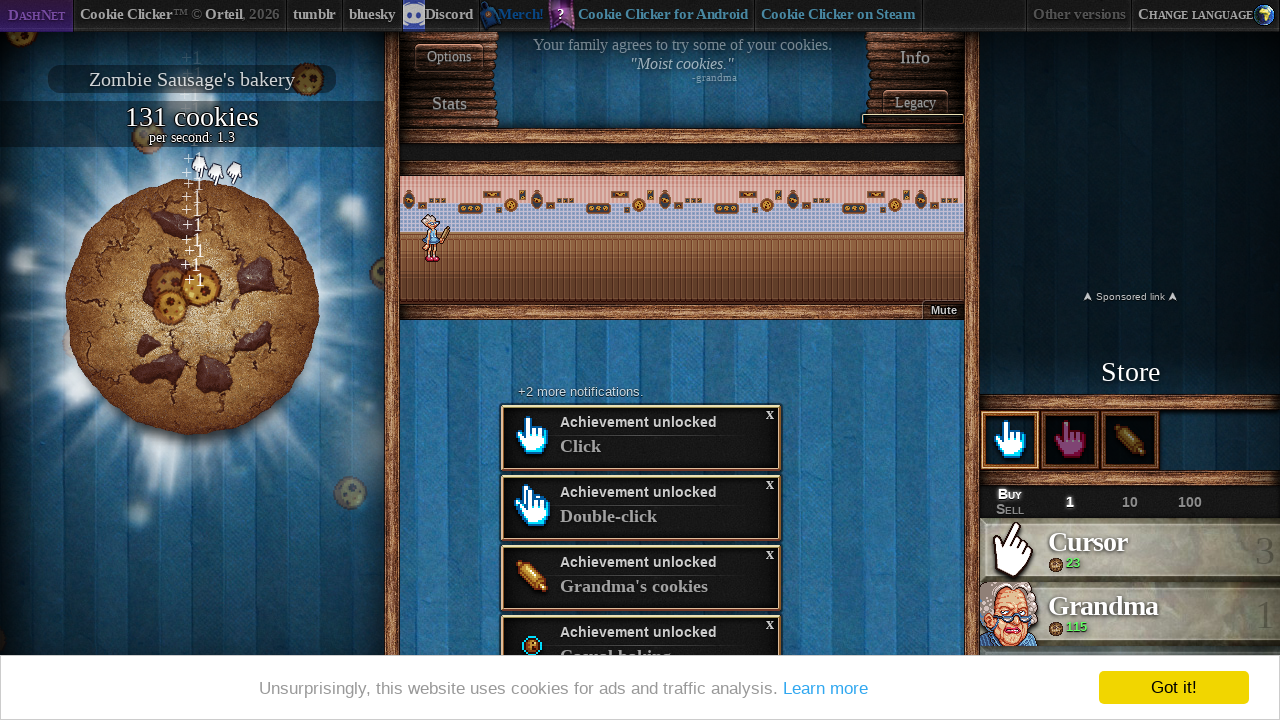

Purchased most expensive available upgrade in cycle 5 at (1130, 614) on div[id^='product'].enabled >> nth=1
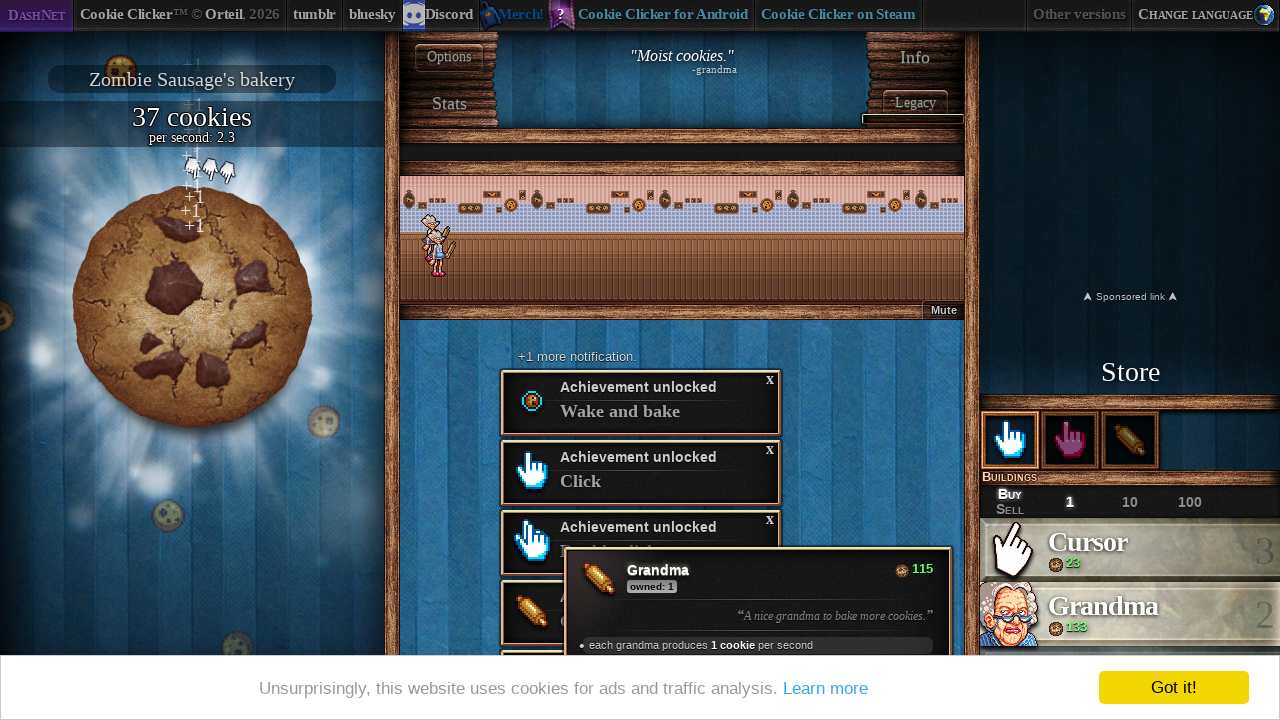

Completed final 20 cookie clicks at (192, 307) on #bigCookie
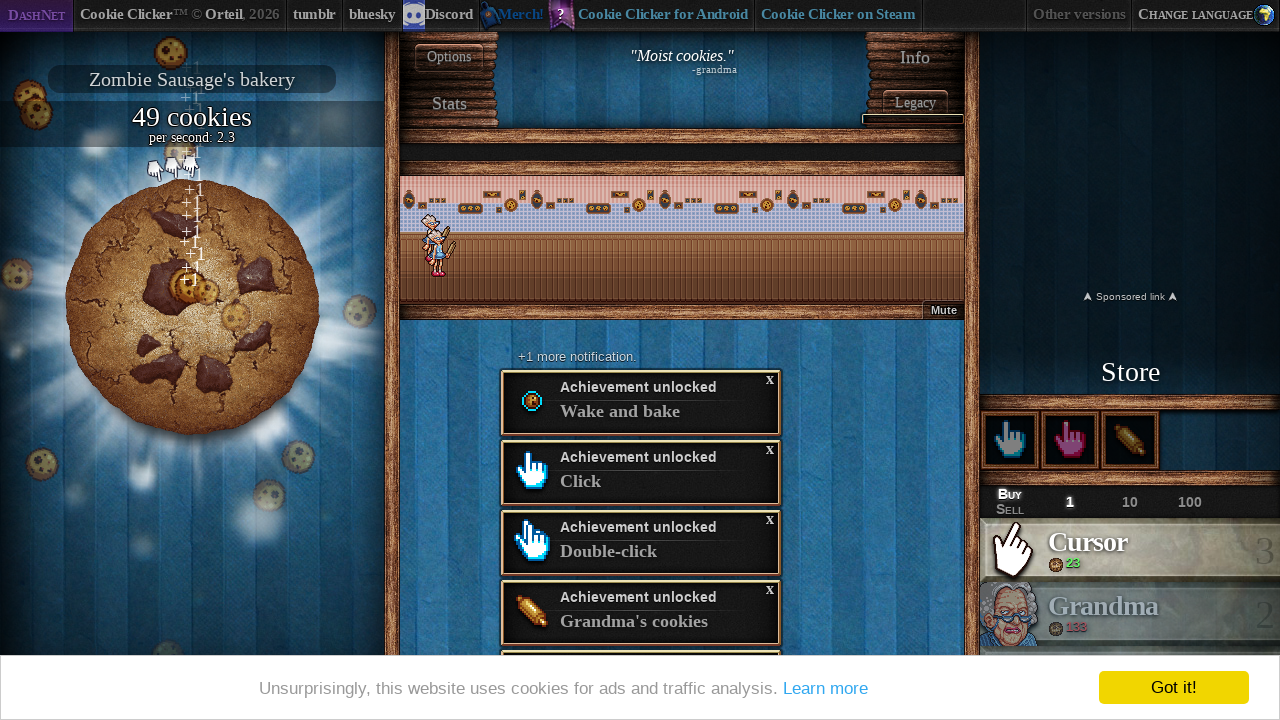

Final cookie counter element verified
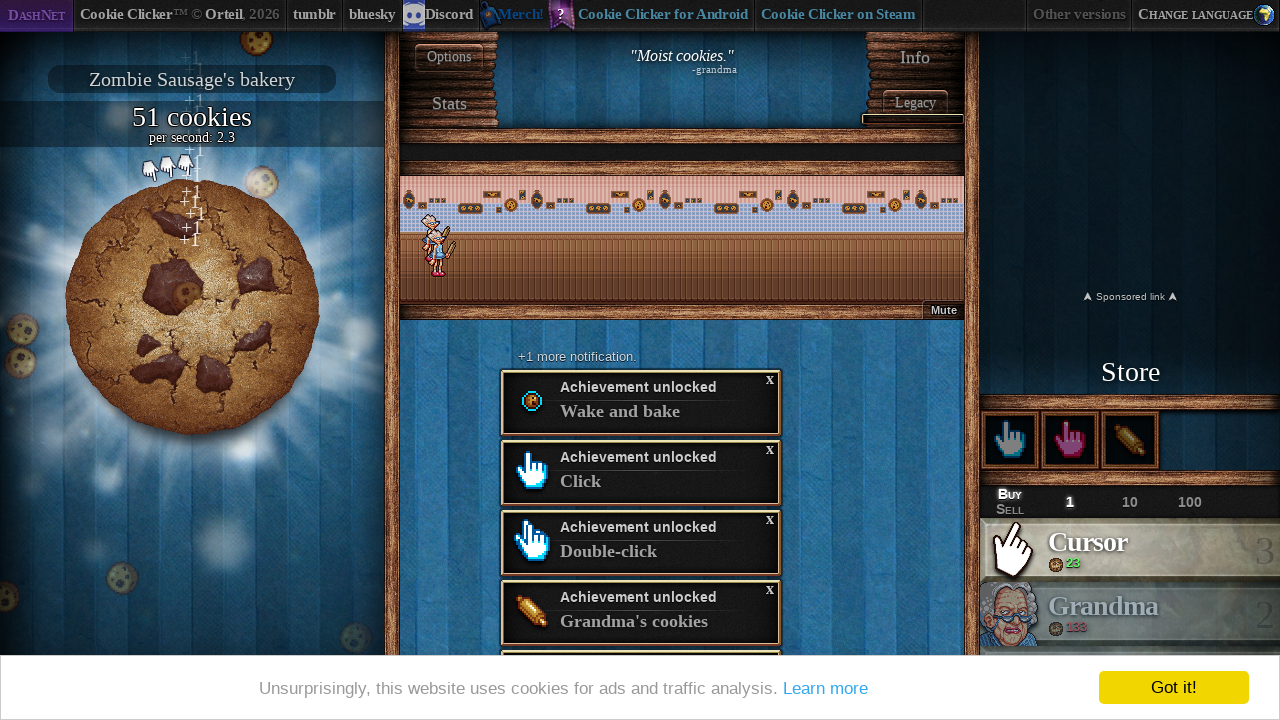

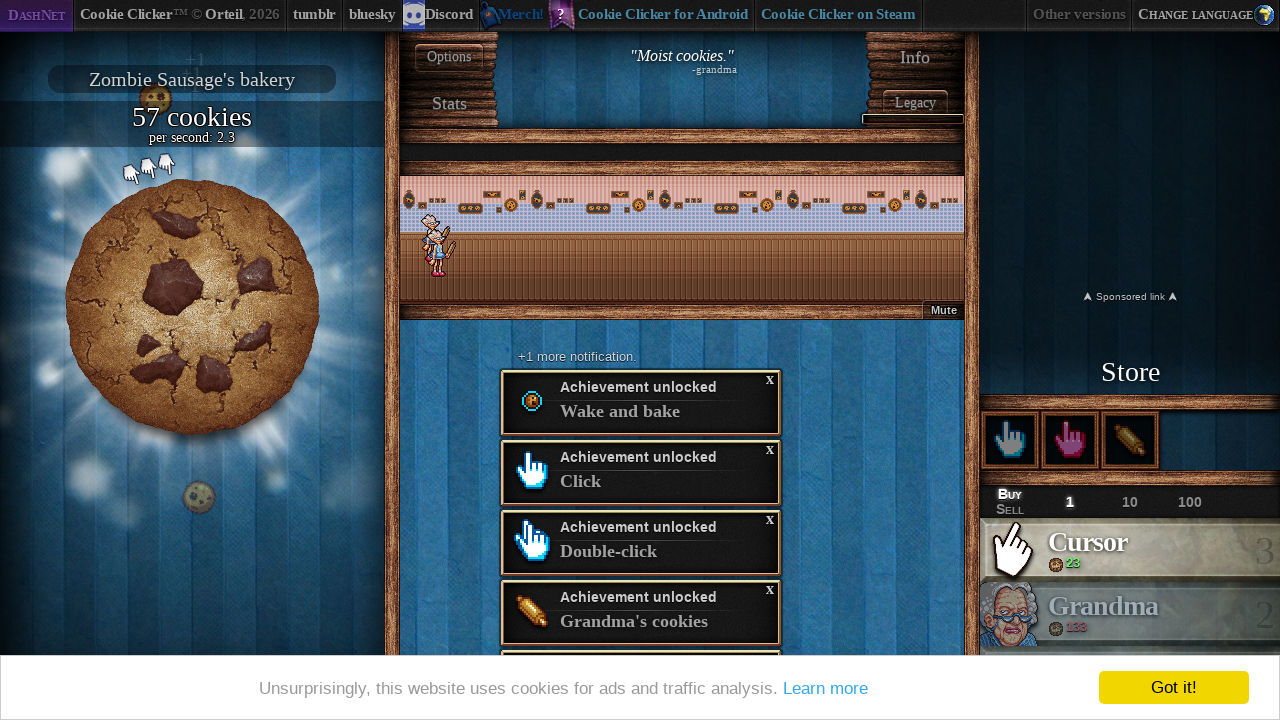